Tests the progress bar by starting it, waiting until it reaches approximately 49%, then stopping it.

Starting URL: https://demoqa.com/progress-bar

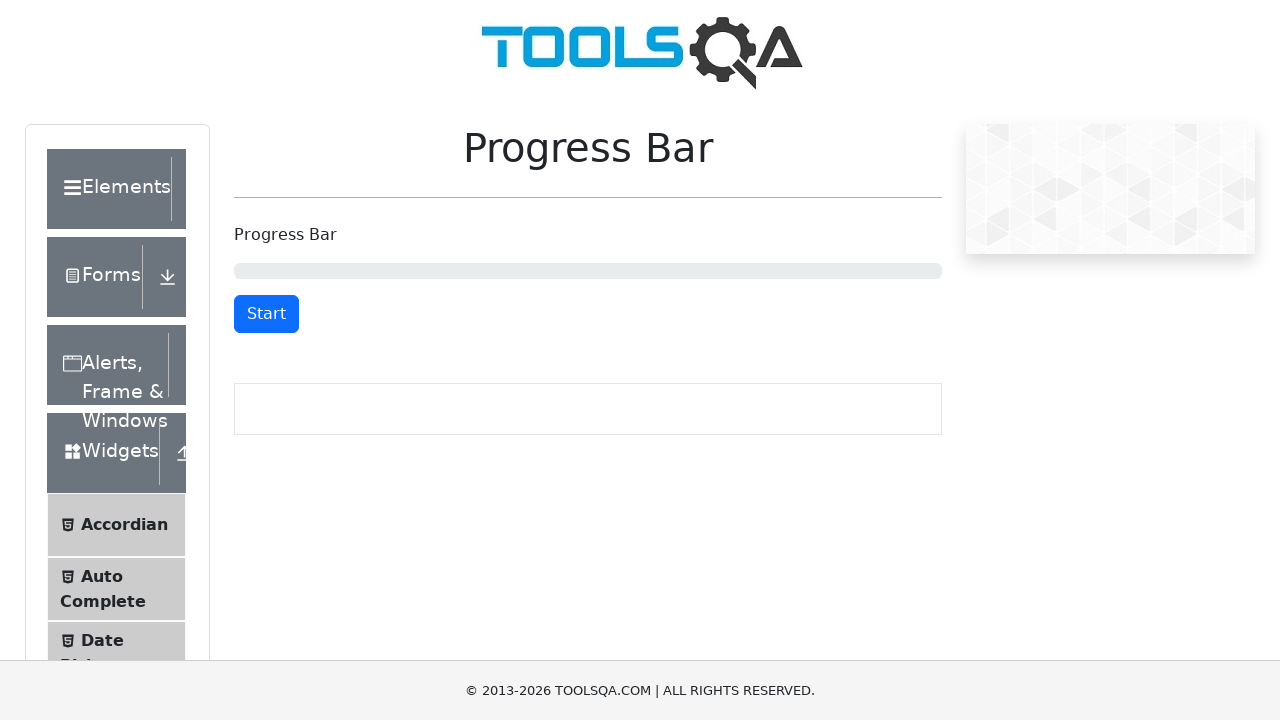

Located the start/stop button element
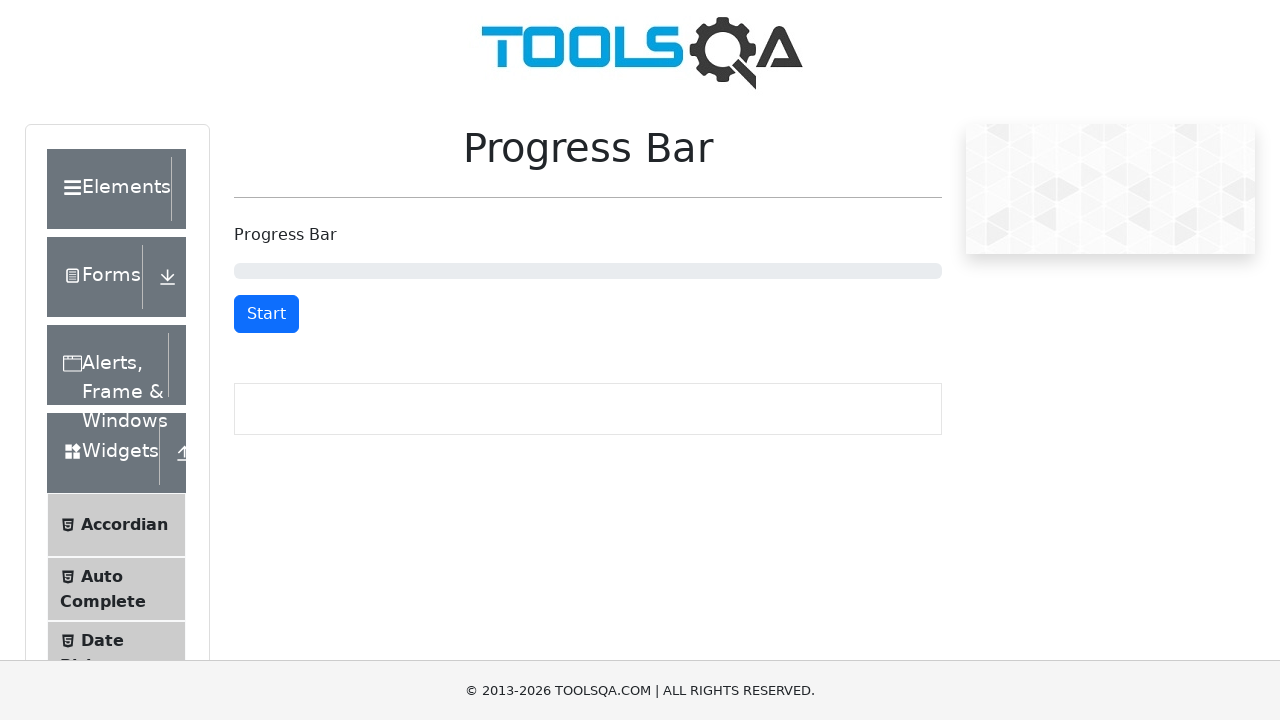

Located the progress bar element
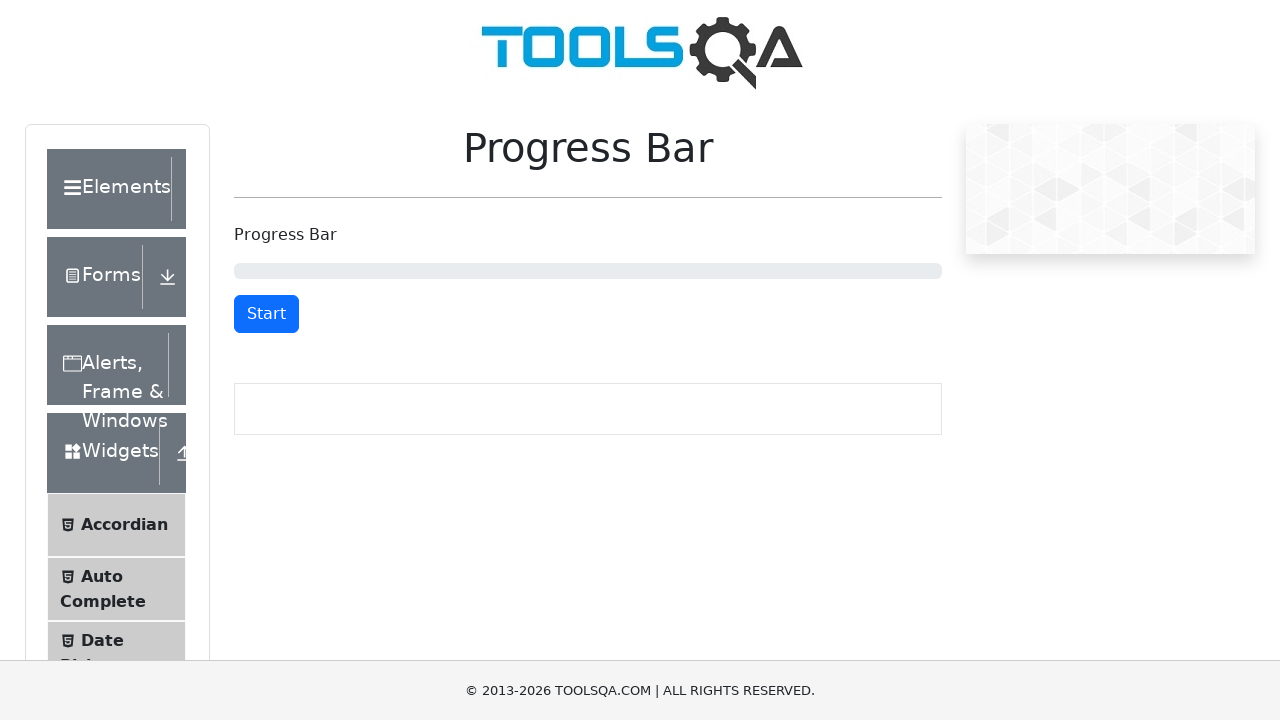

Clicked start button to begin progress bar at (266, 314) on #startStopButton
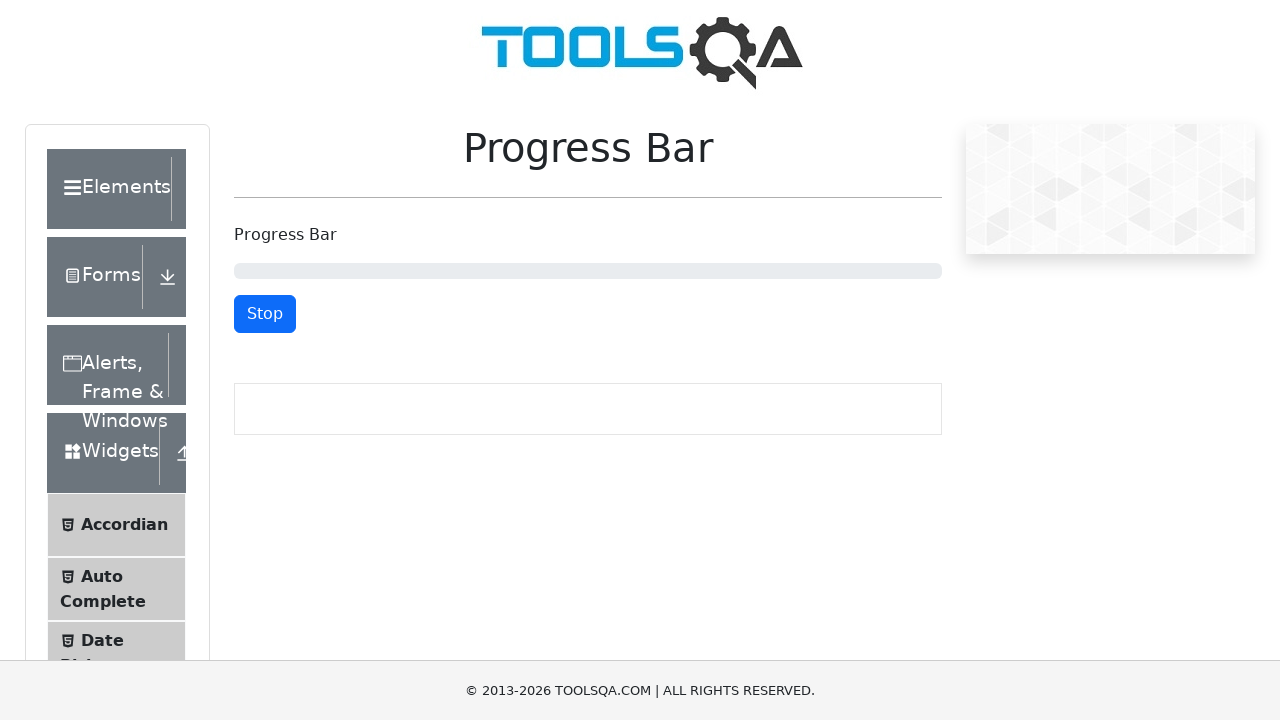

Progress bar reached approximately 49%
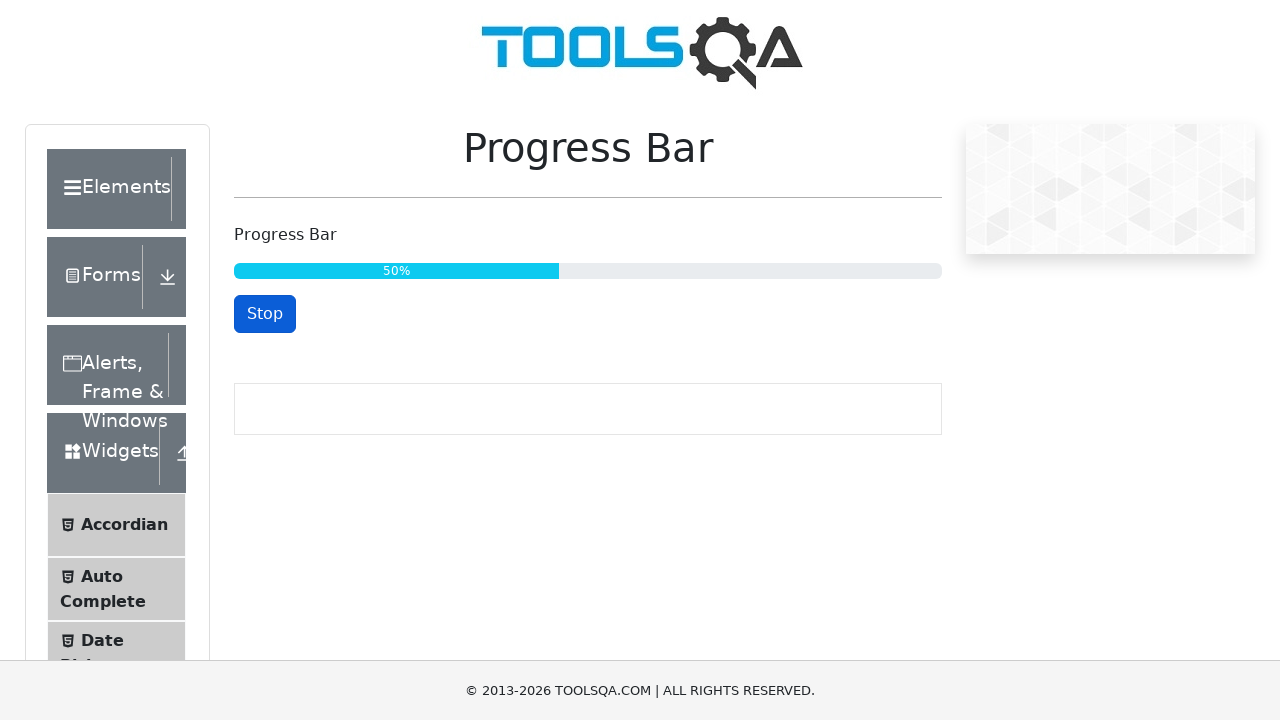

Clicked stop button to halt progress bar at (265, 314) on #startStopButton
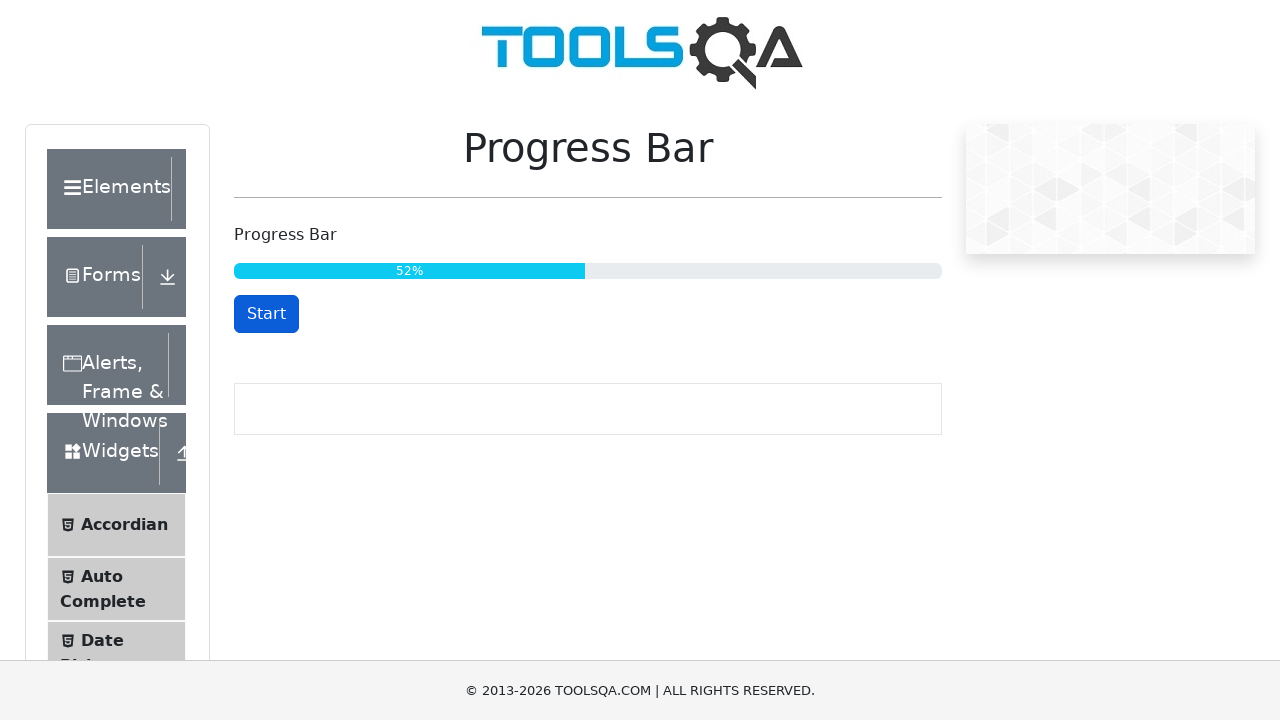

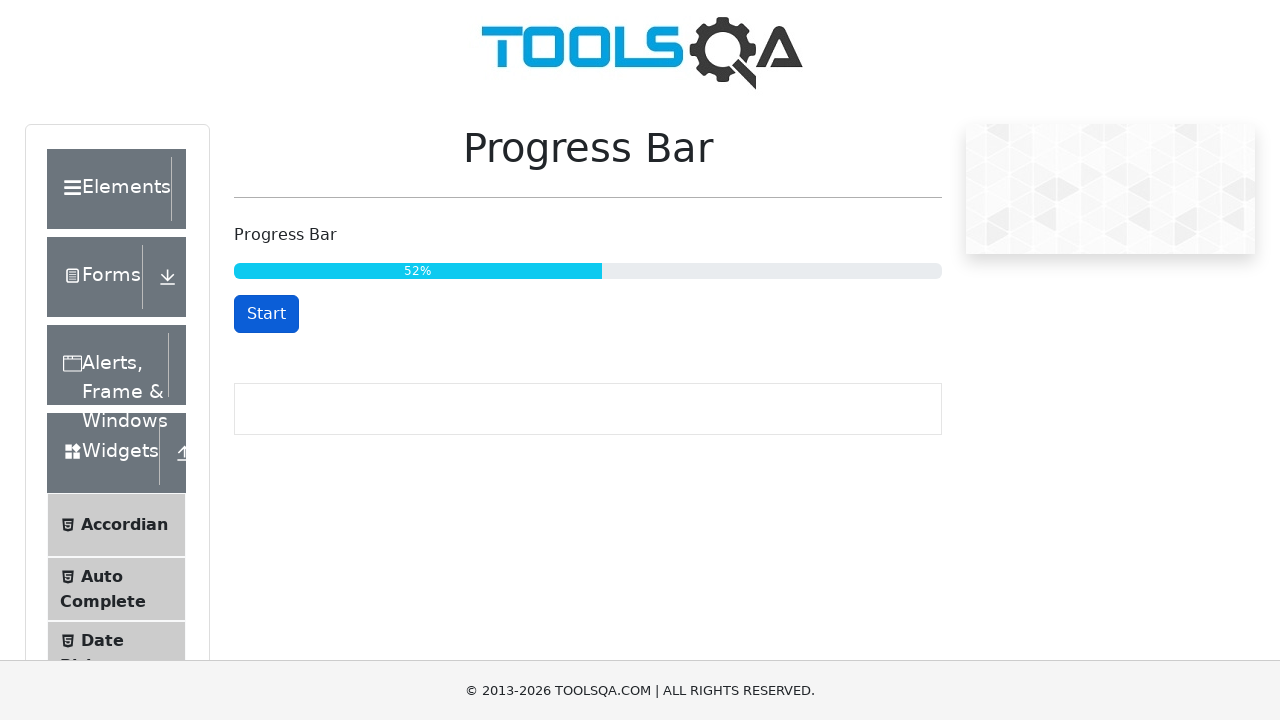